Tests the jQuery UI resizable widget by clicking and dragging the resize handle to expand the resizable element

Starting URL: https://jqueryui.com/resizable/

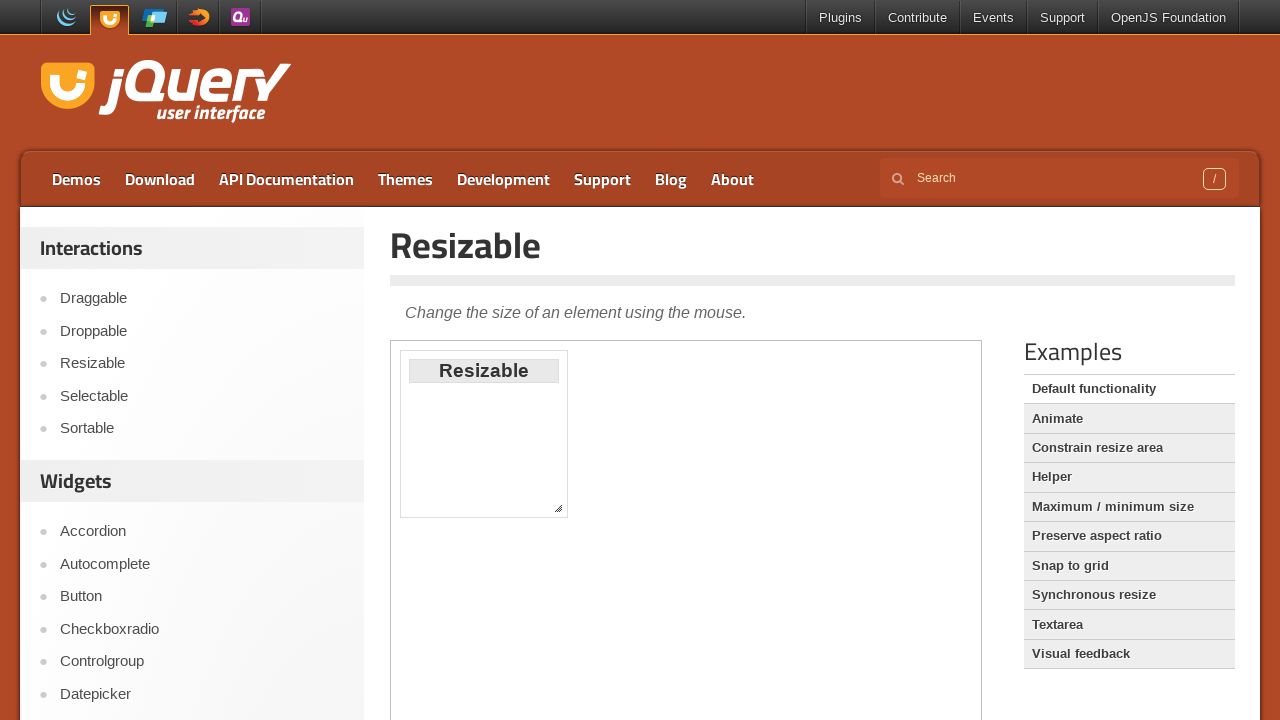

Located and switched to the resizable demo iframe
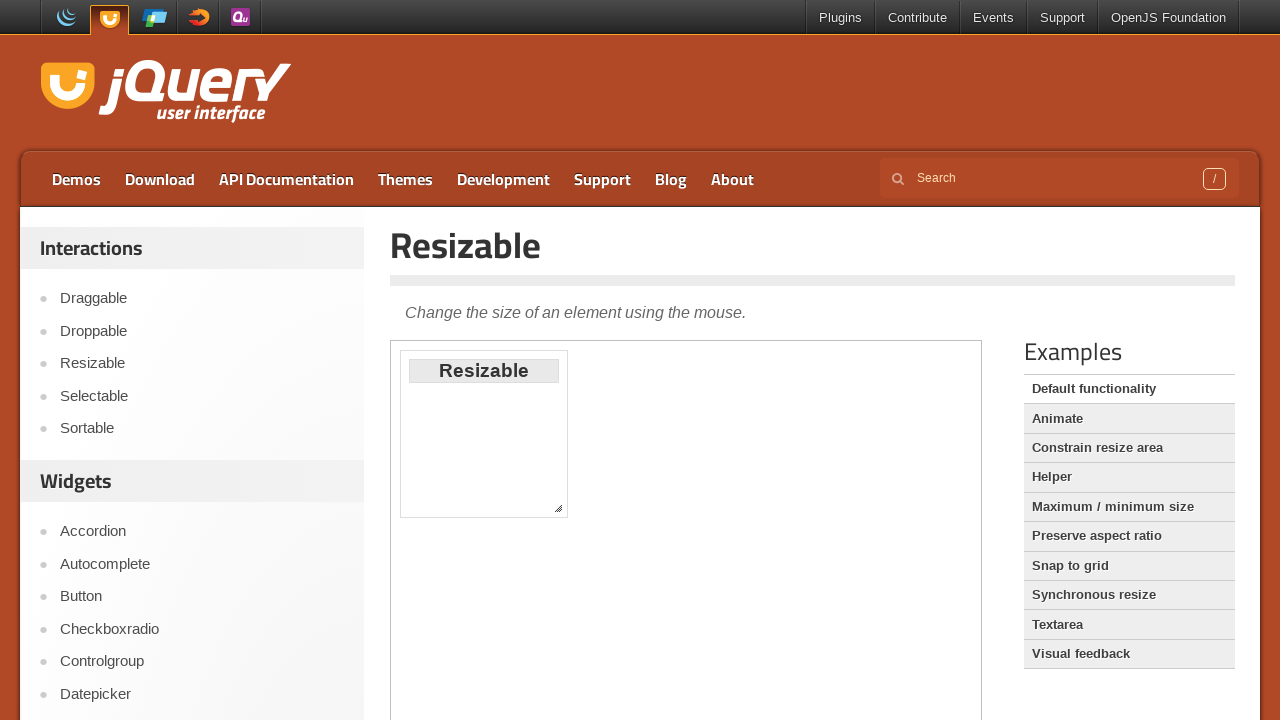

Located the southeast resize handle element
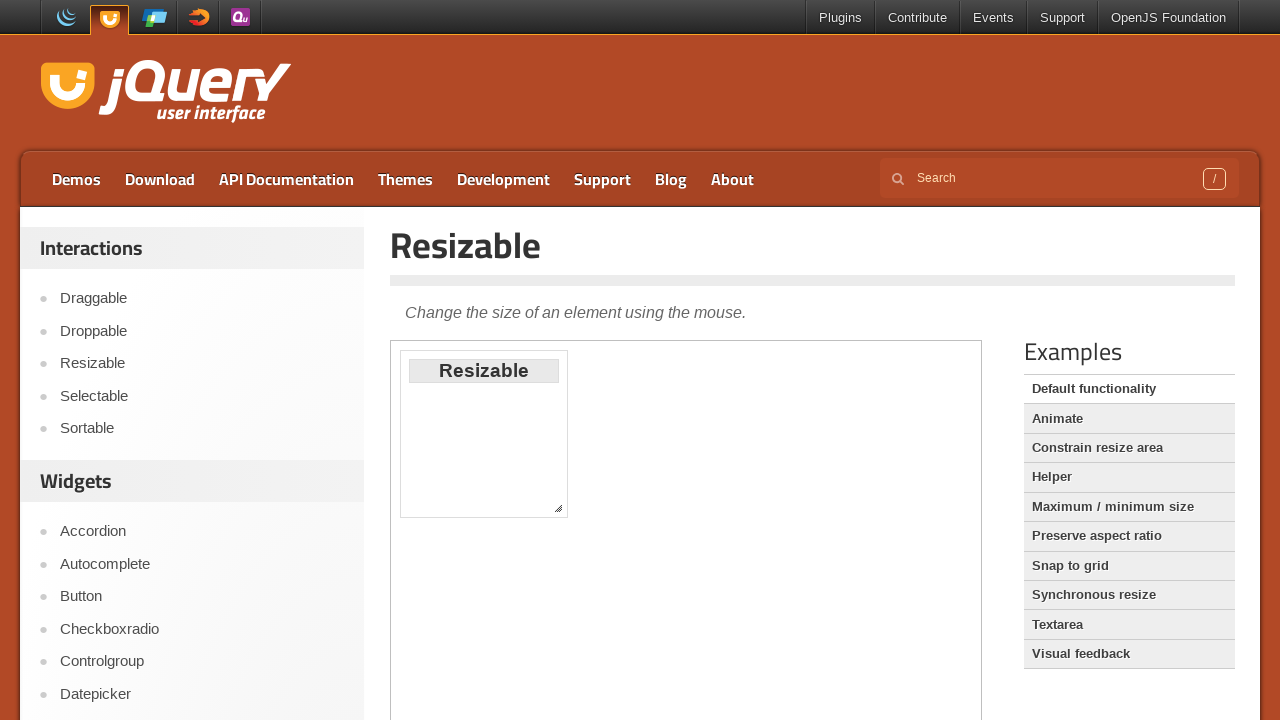

Retrieved bounding box coordinates of the resize handle
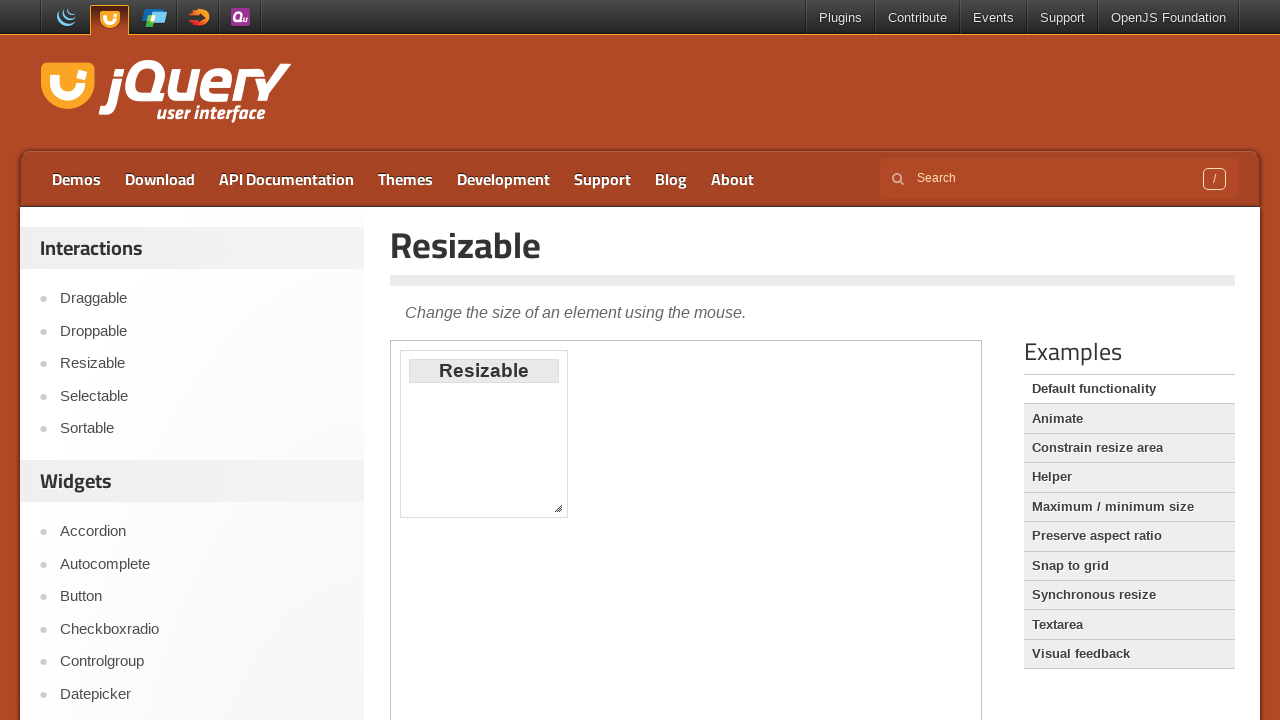

Moved mouse to center of the resize handle at (558, 508)
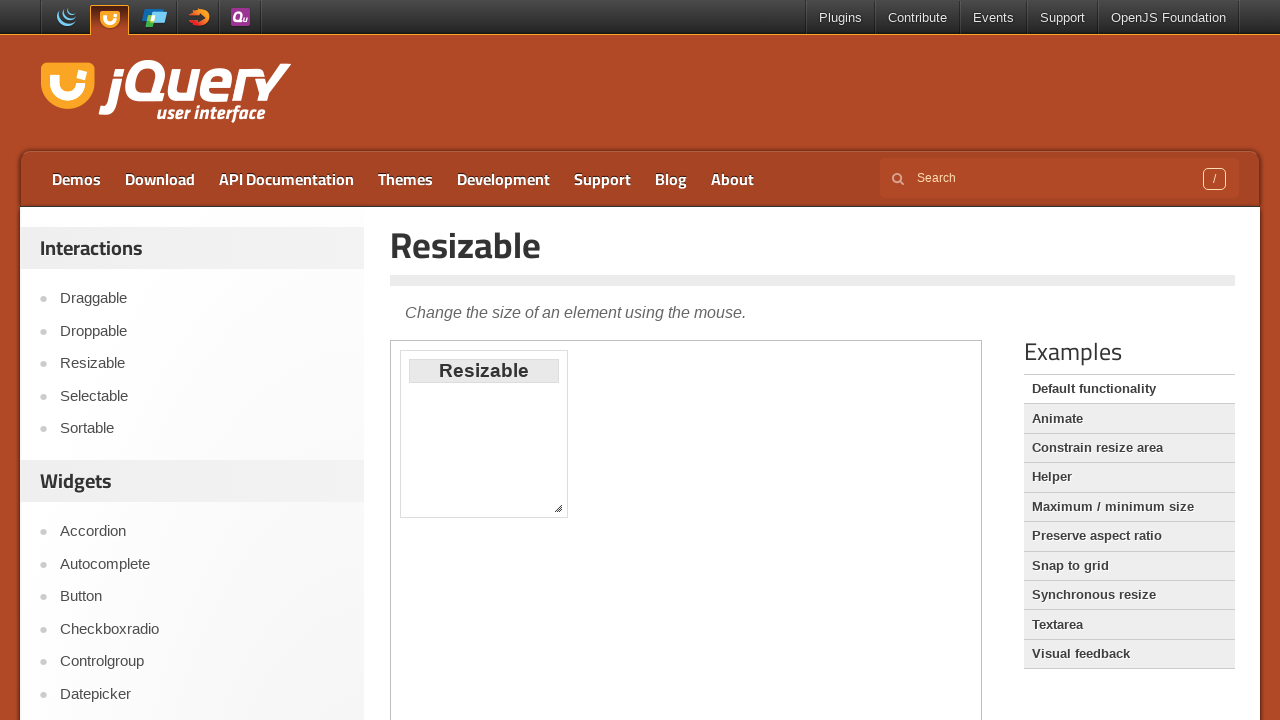

Pressed down mouse button on the resize handle at (558, 508)
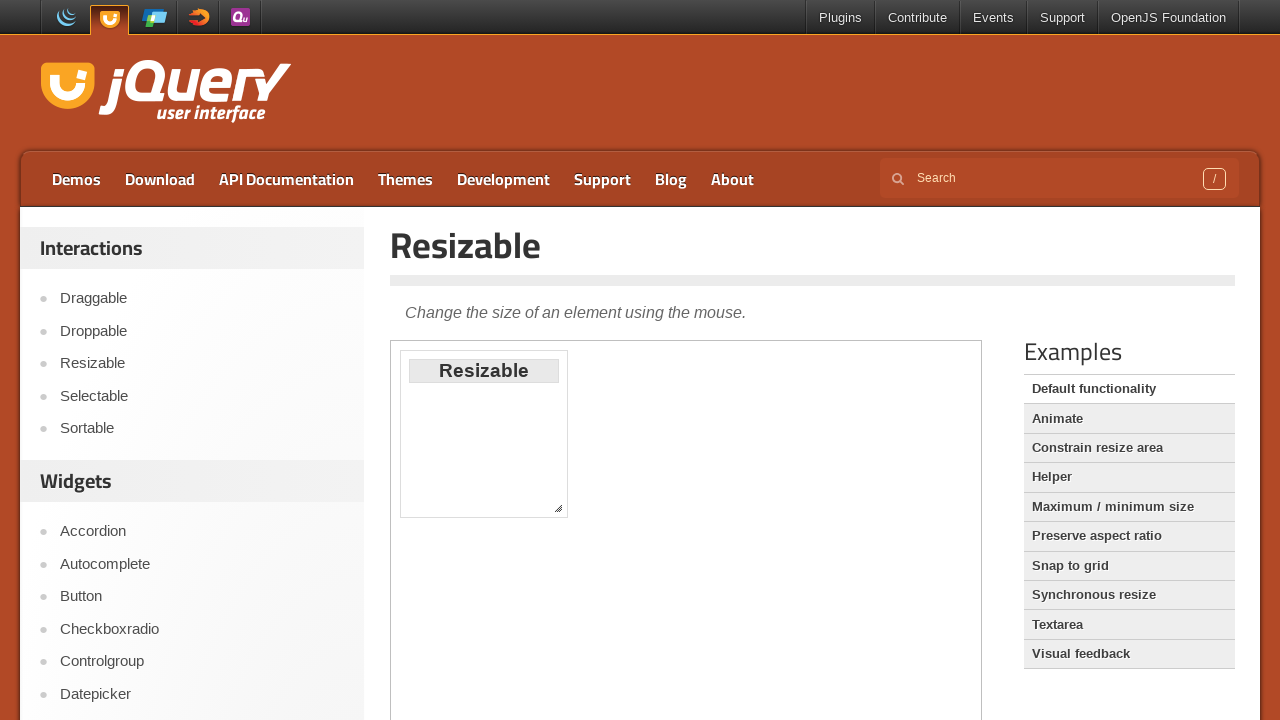

Dragged resize handle 200px right and 200px down at (758, 708)
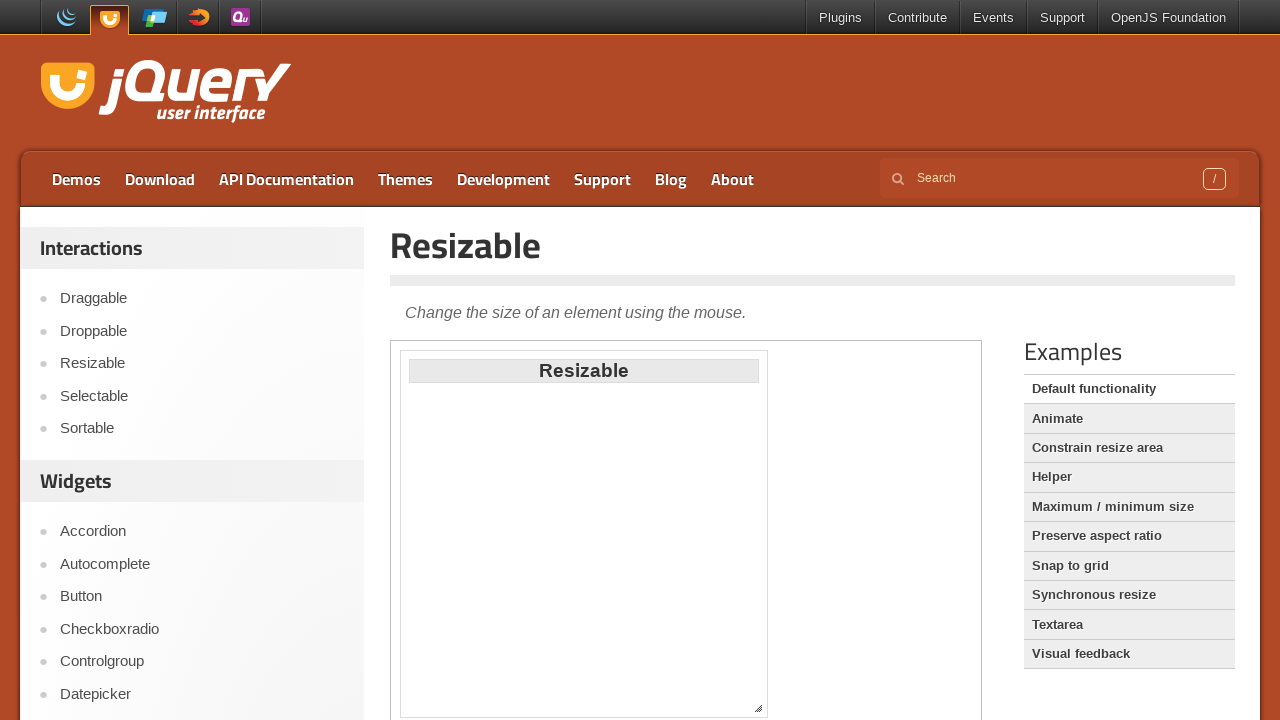

Released mouse button, resizable element expanded successfully at (758, 708)
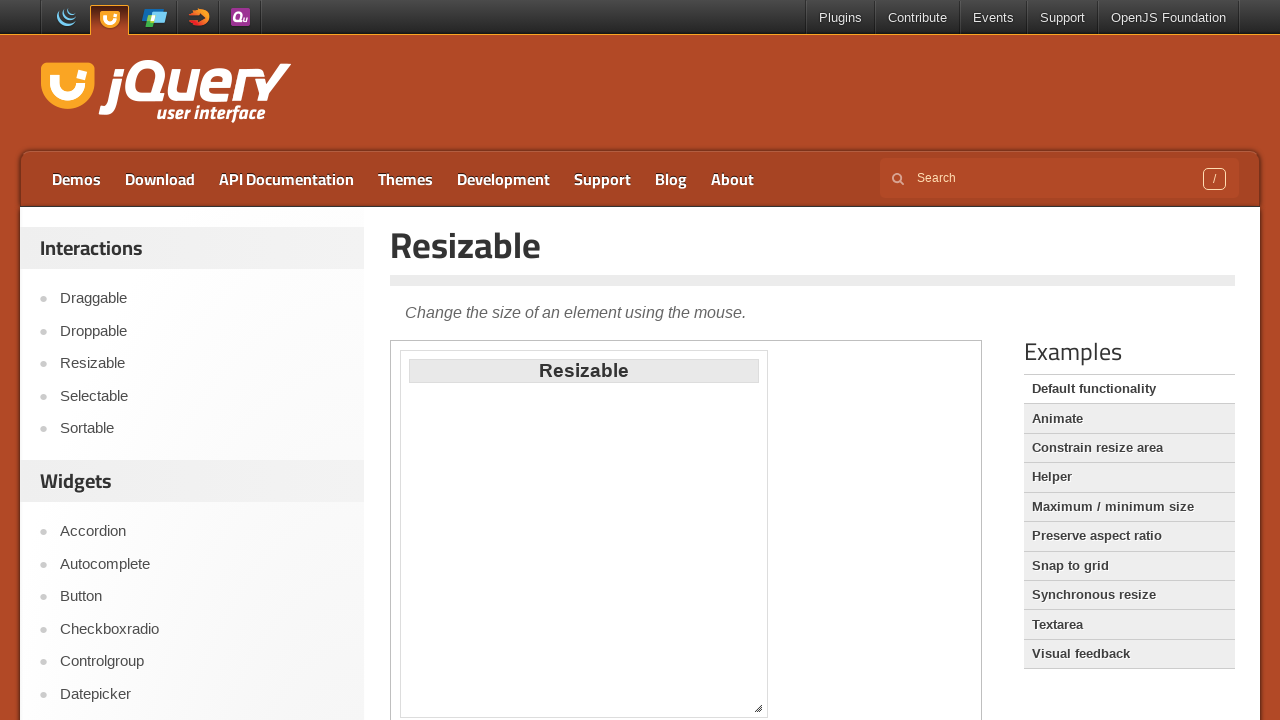

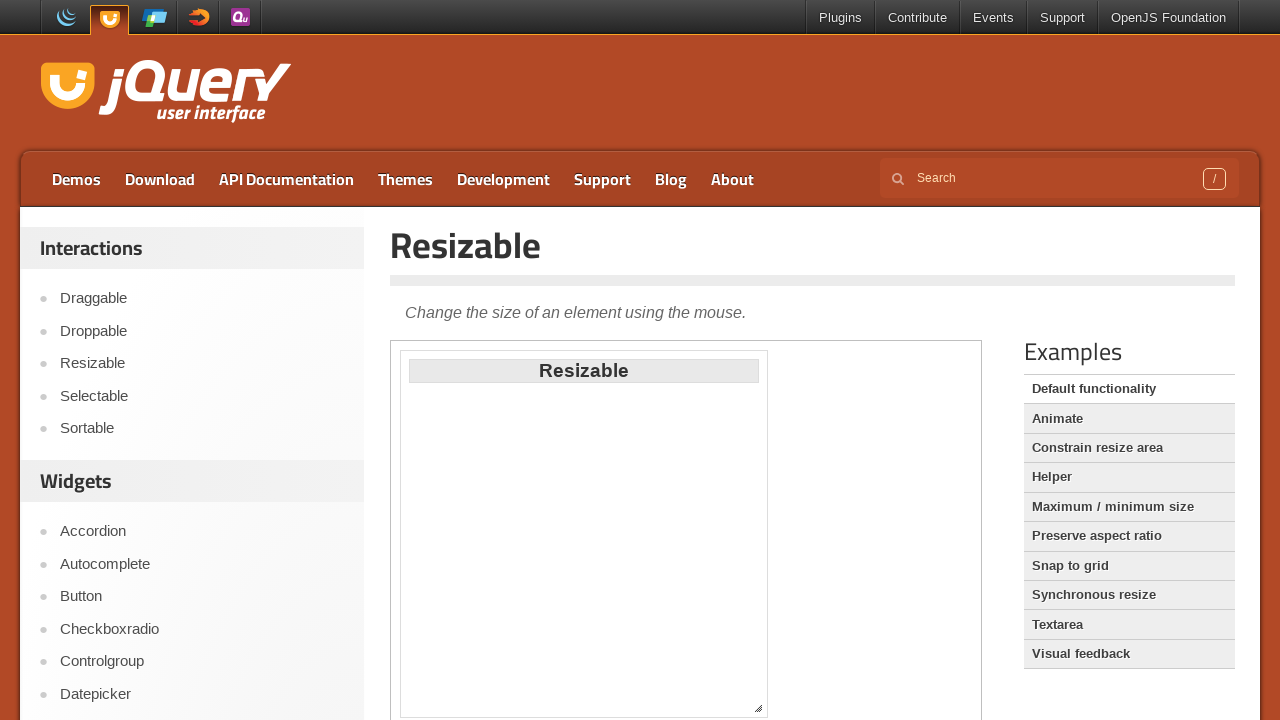